Selects Option 1 from the dropdown and verifies it is selected

Starting URL: https://the-internet.herokuapp.com/dropdown

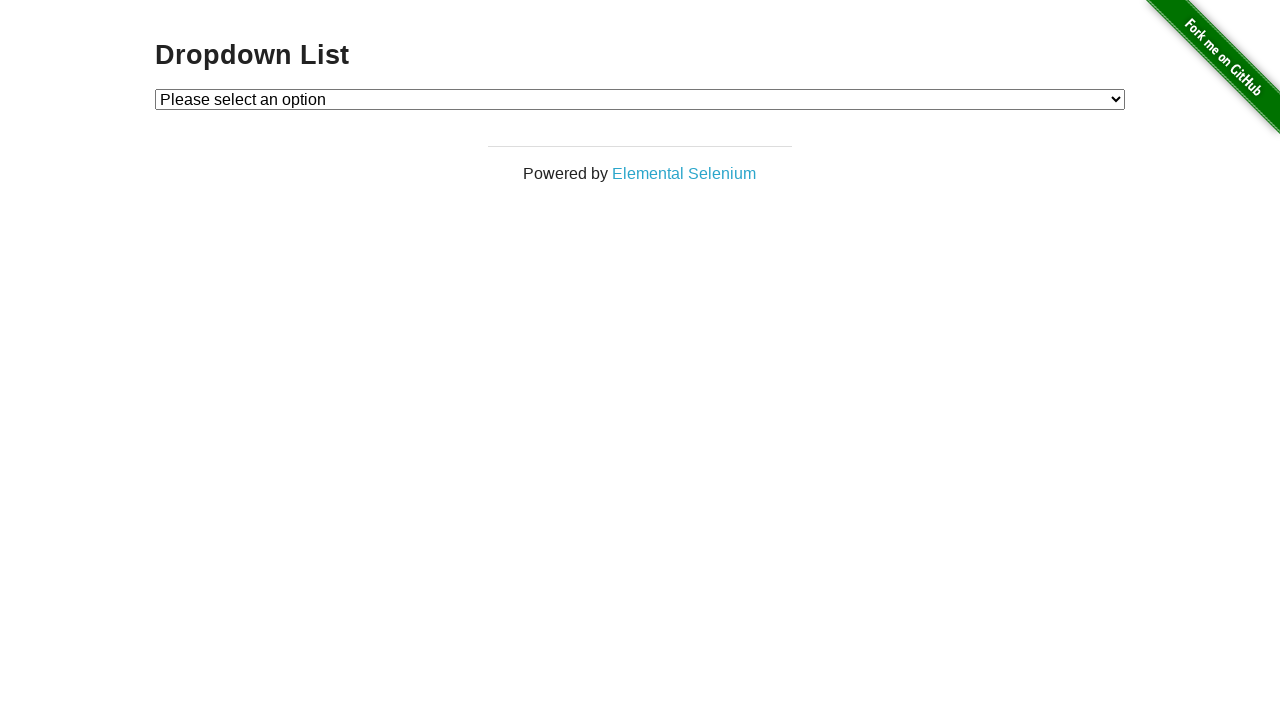

Waited for dropdown to be present
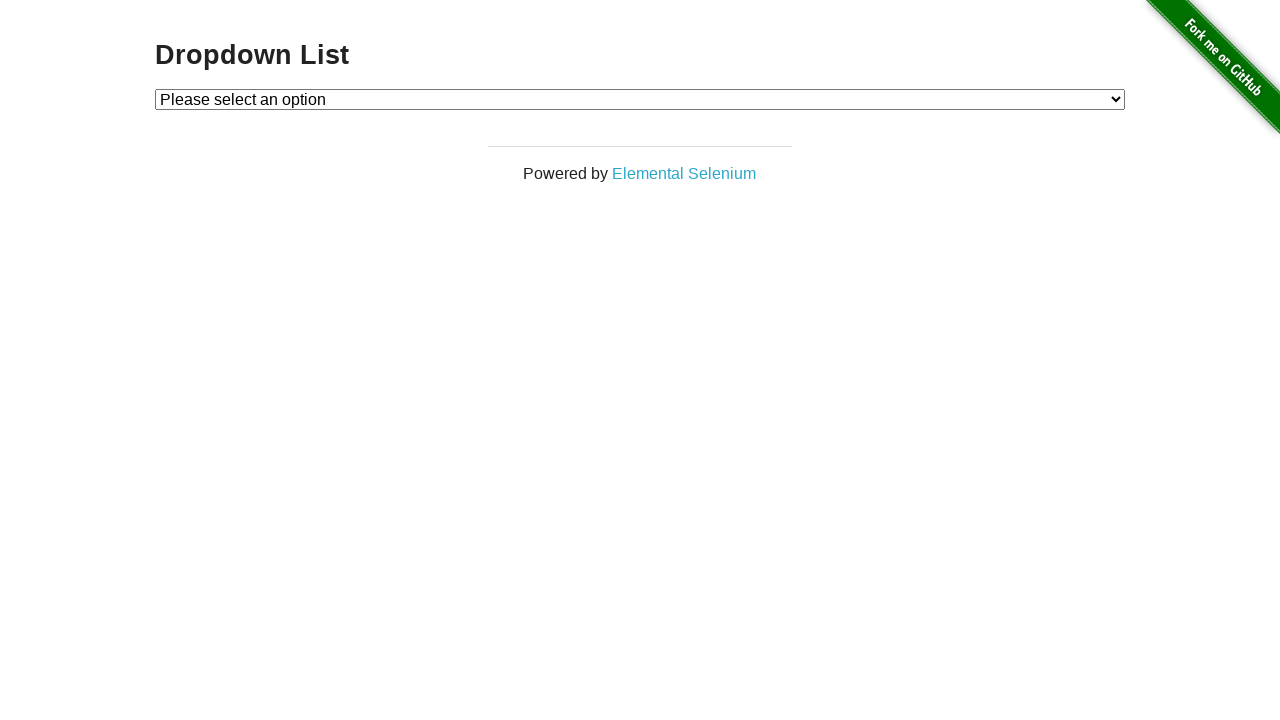

Selected Option 1 from dropdown on #dropdown
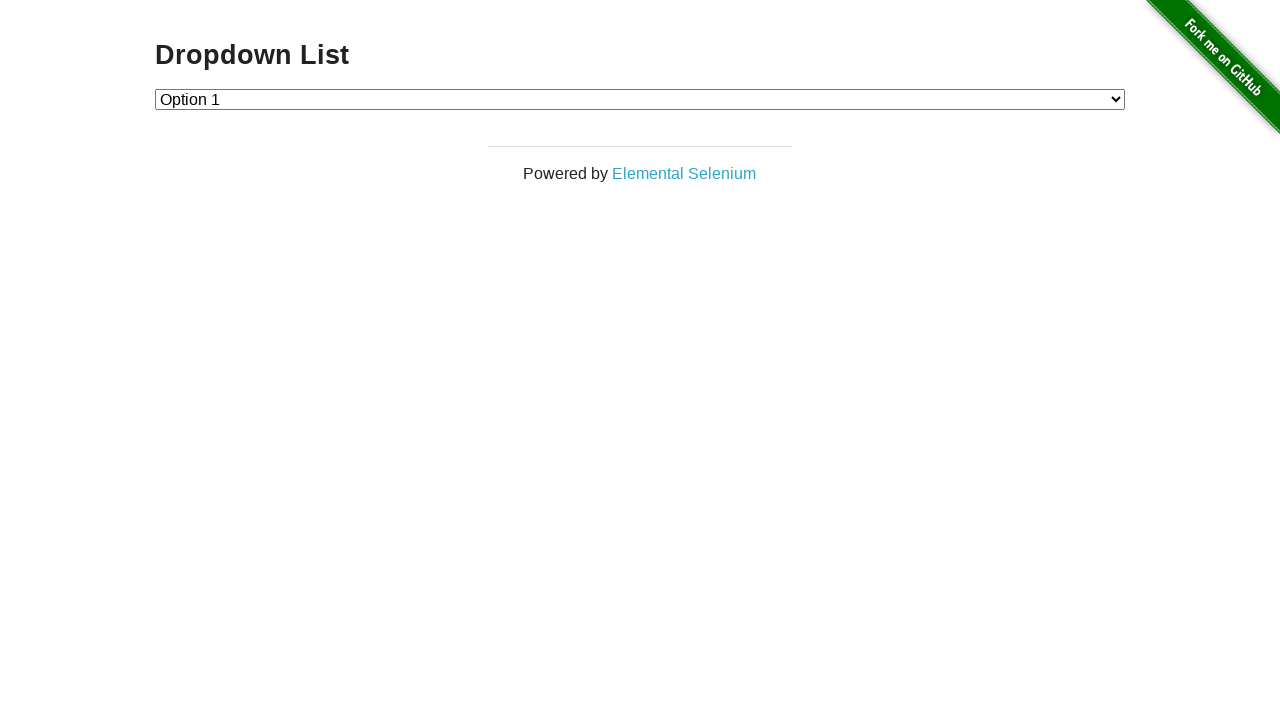

Retrieved selected option text content
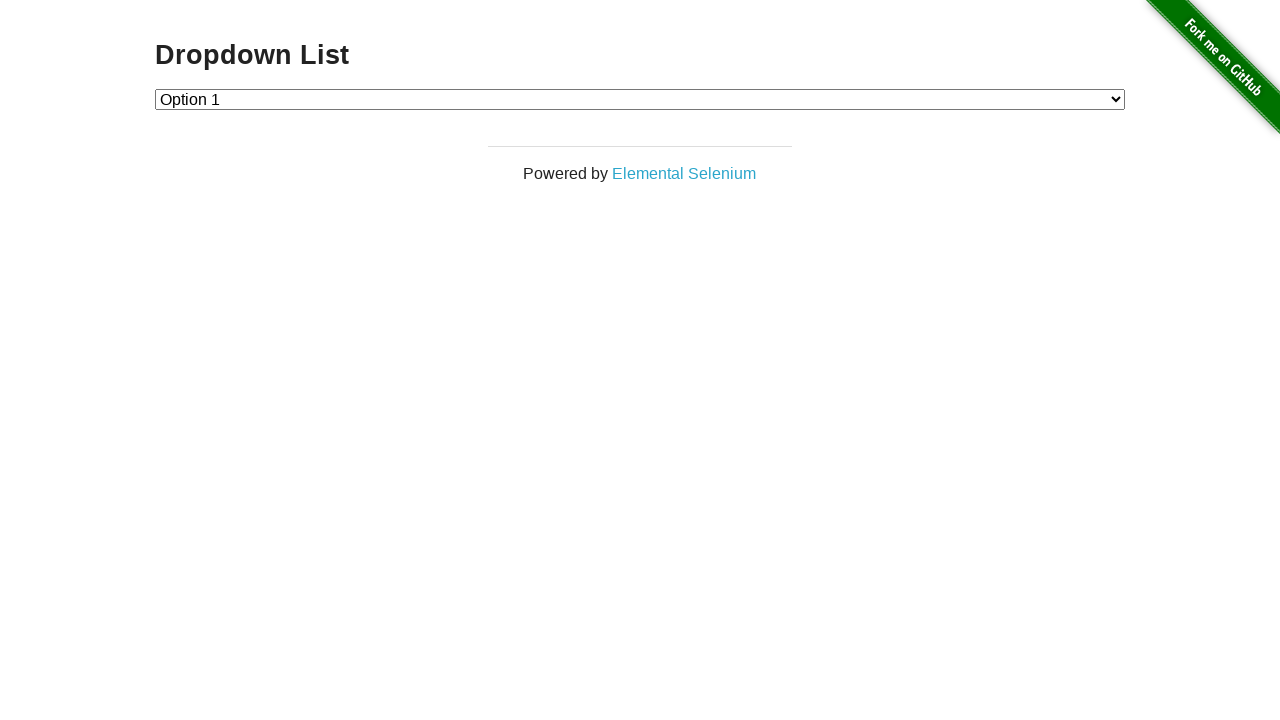

Verified that Option 1 is selected
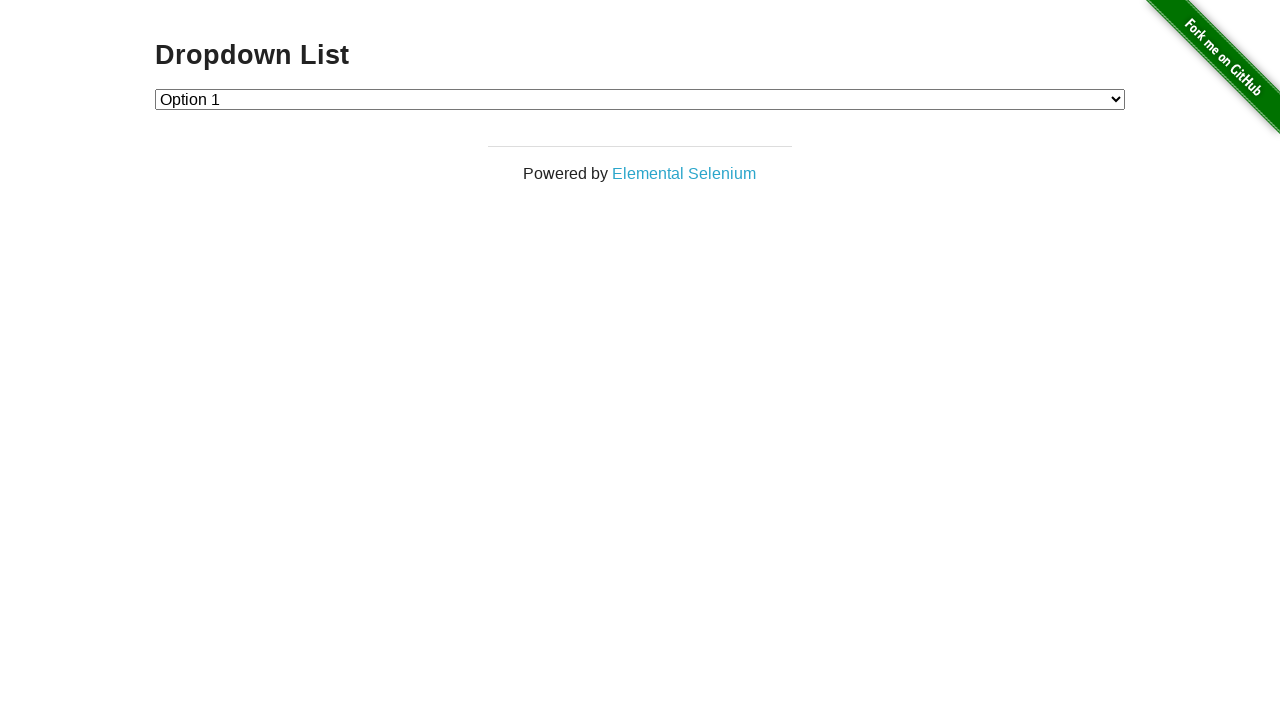

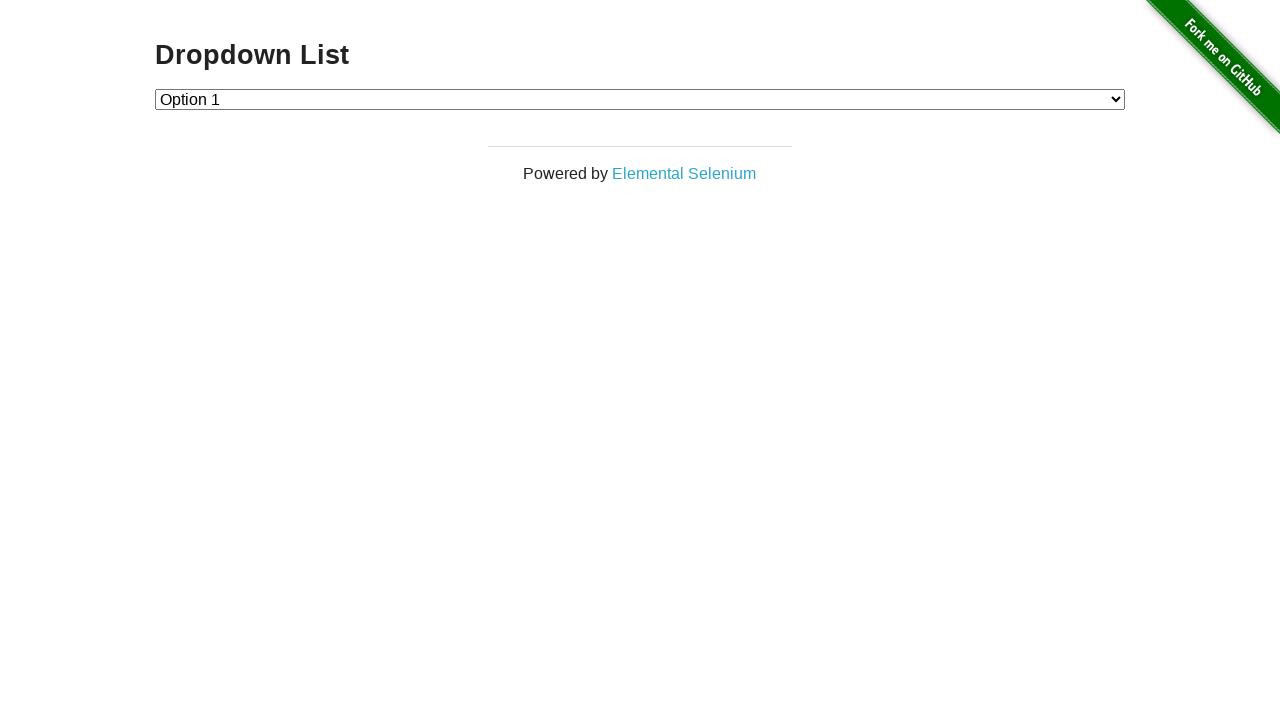